Clicks on the Signup/Login button and verifies that the 'New User Signup!' text is visible

Starting URL: http://automationexercise.com

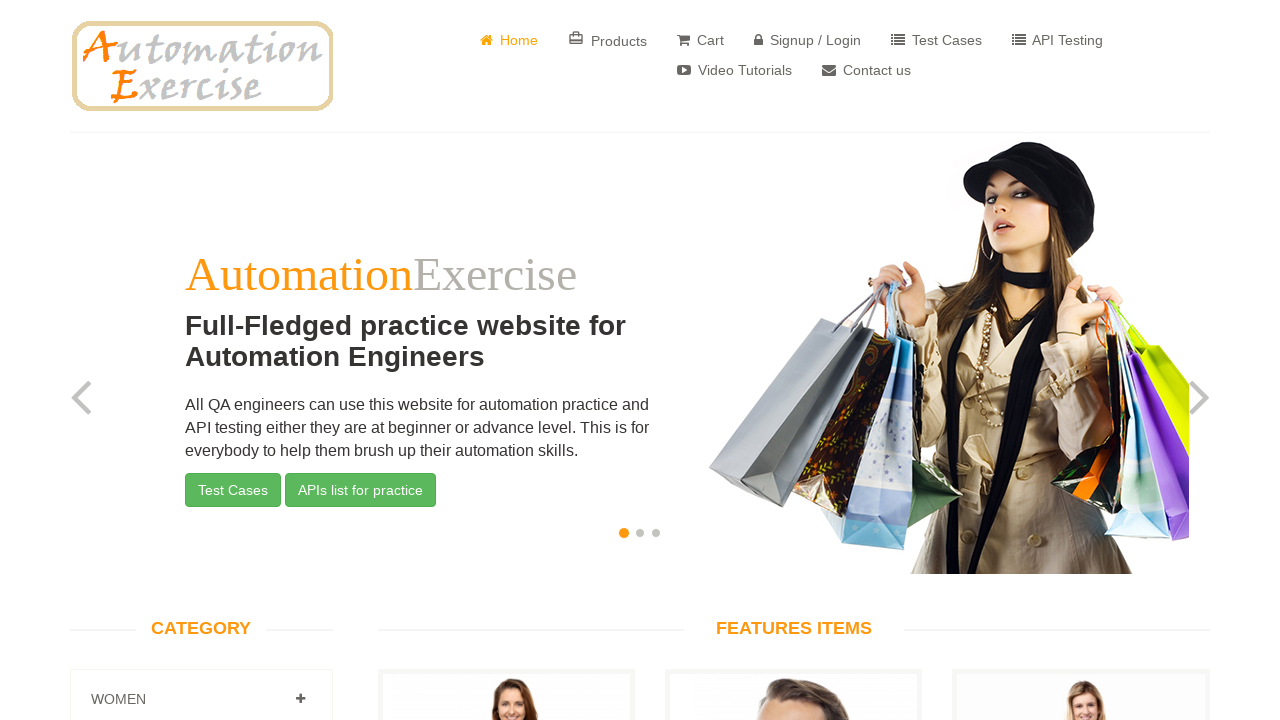

Clicked on the Signup / Login button at (808, 40) on a:has-text('Signup / Login')
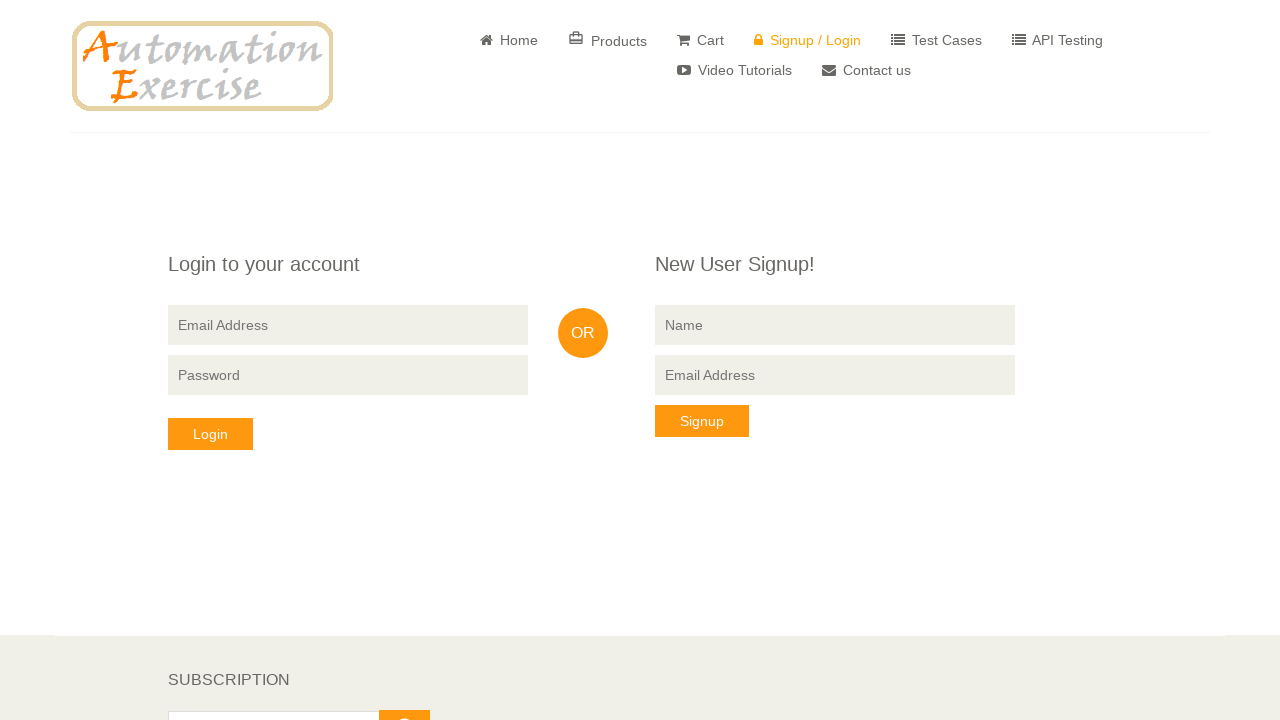

Verified 'New User Signup!' text is visible
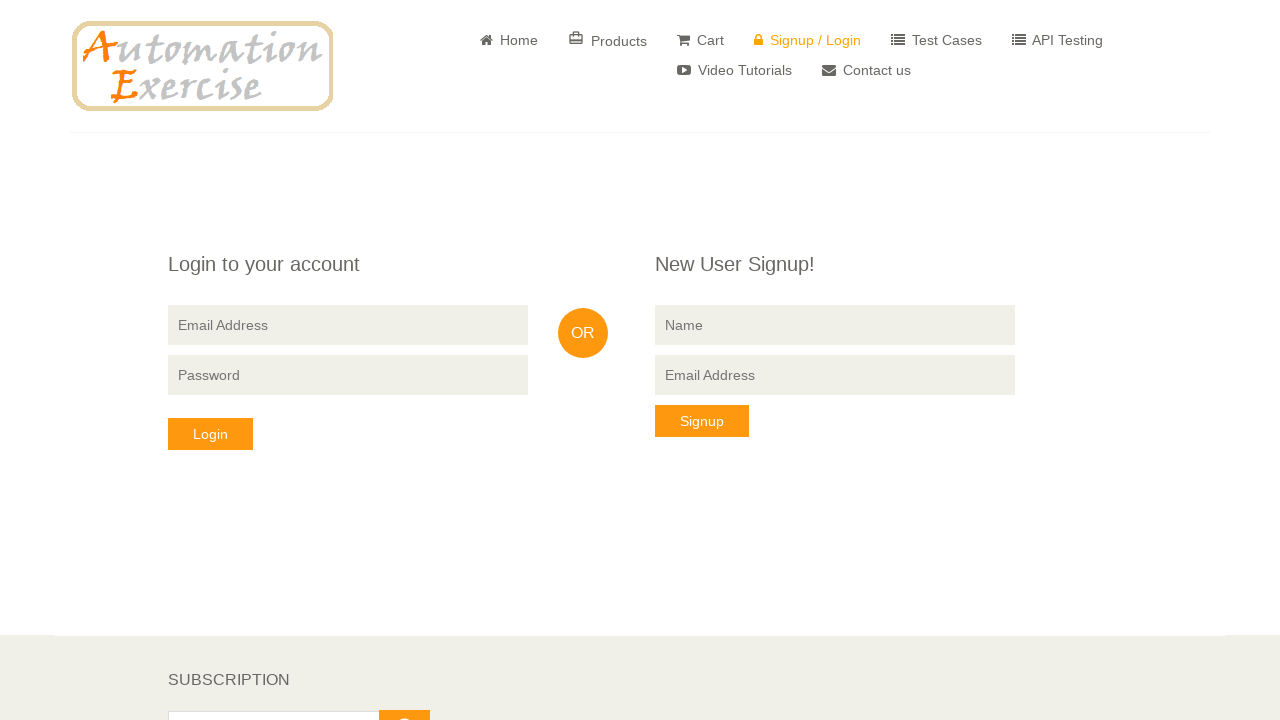

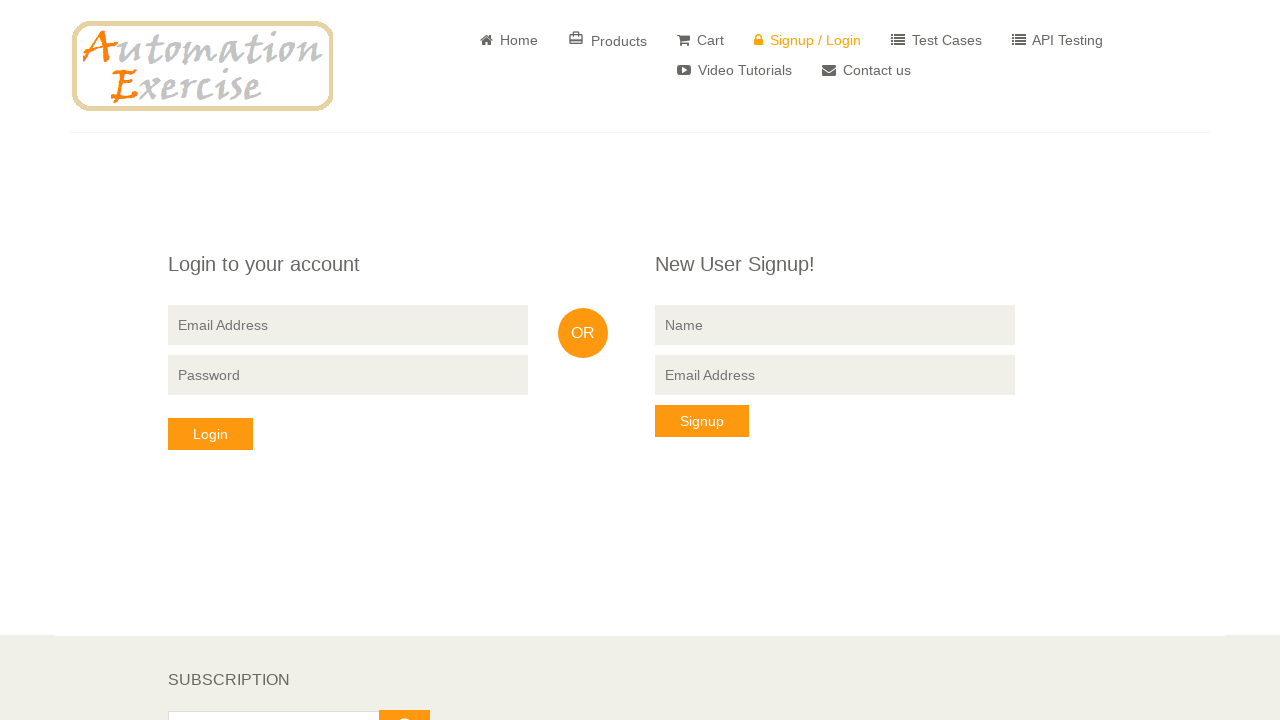